Tests drag and drop functionality by dragging an element from one location and dropping it onto another target element

Starting URL: http://jqueryui.com/resources/demos/droppable/default.html

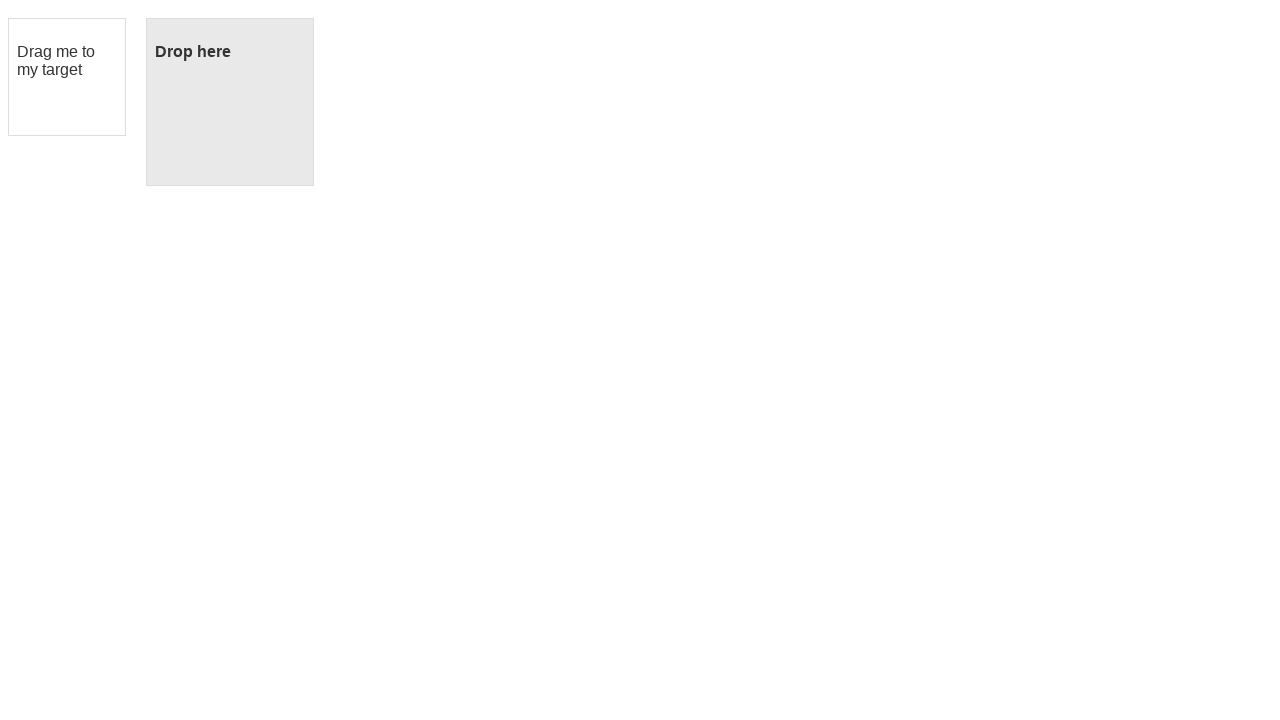

Located draggable element with ID 'draggable'
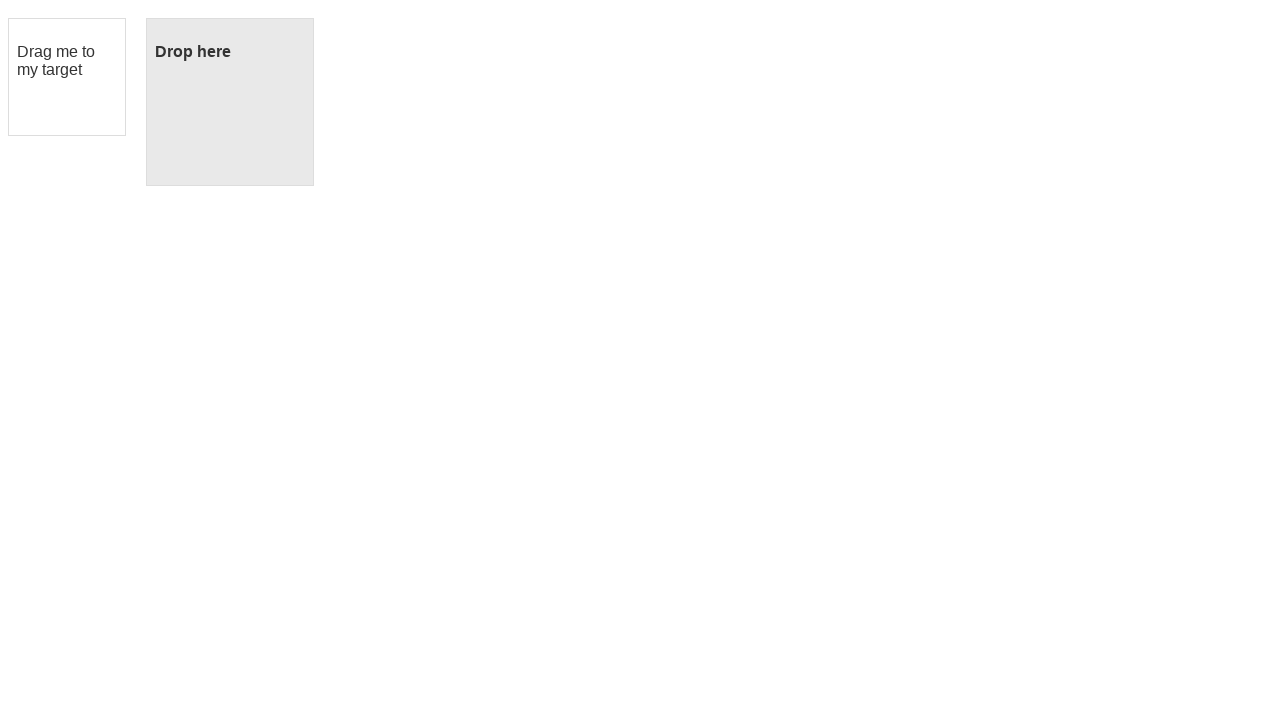

Located droppable target element with ID 'droppable'
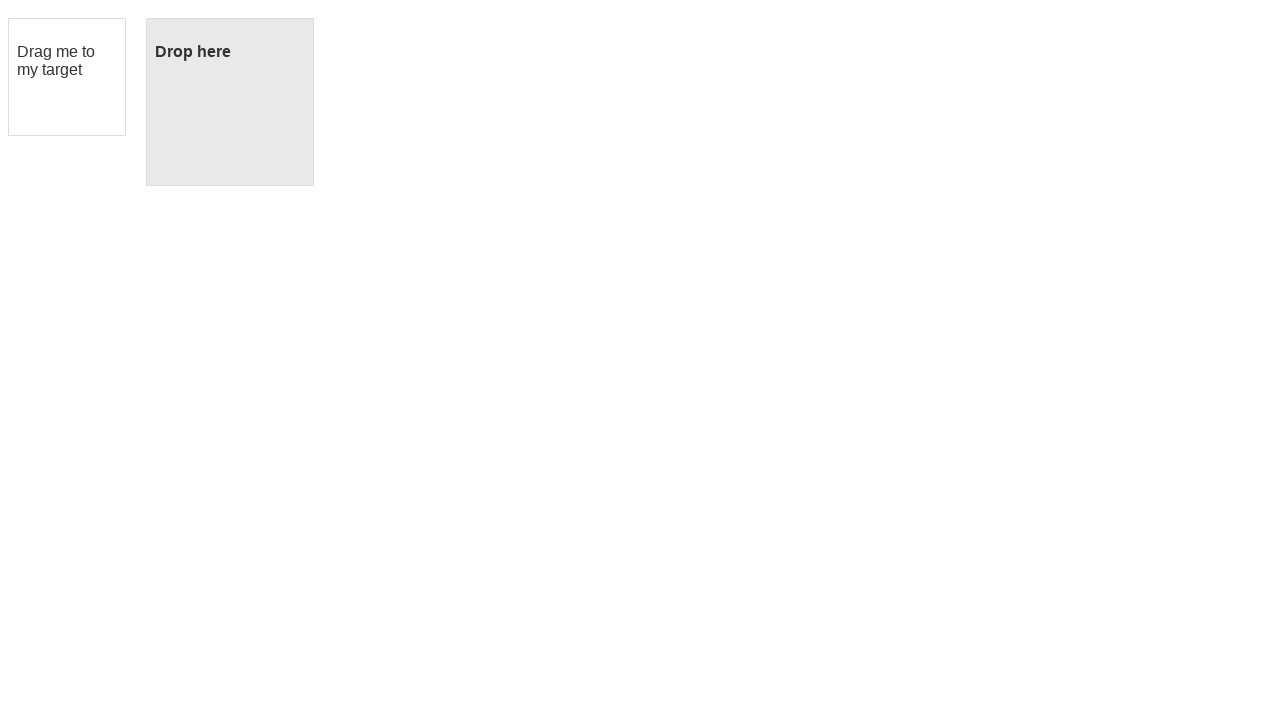

Dragged element from draggable location and dropped it onto droppable target at (230, 102)
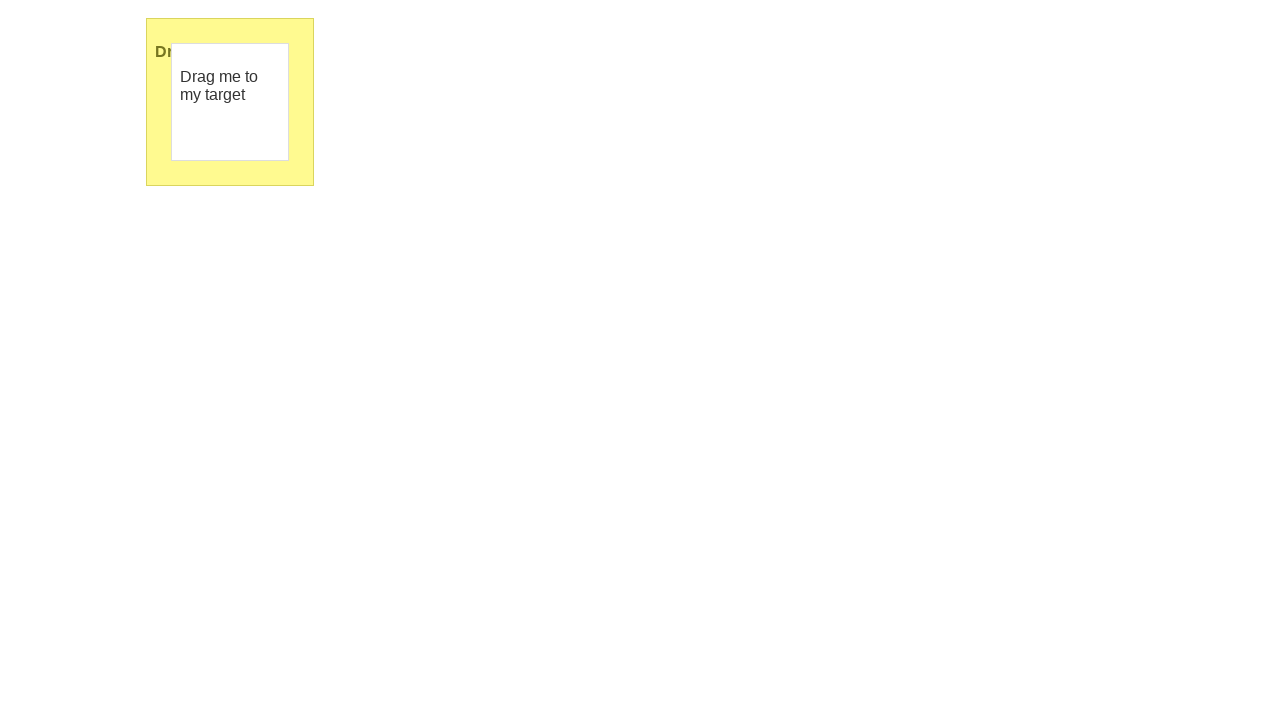

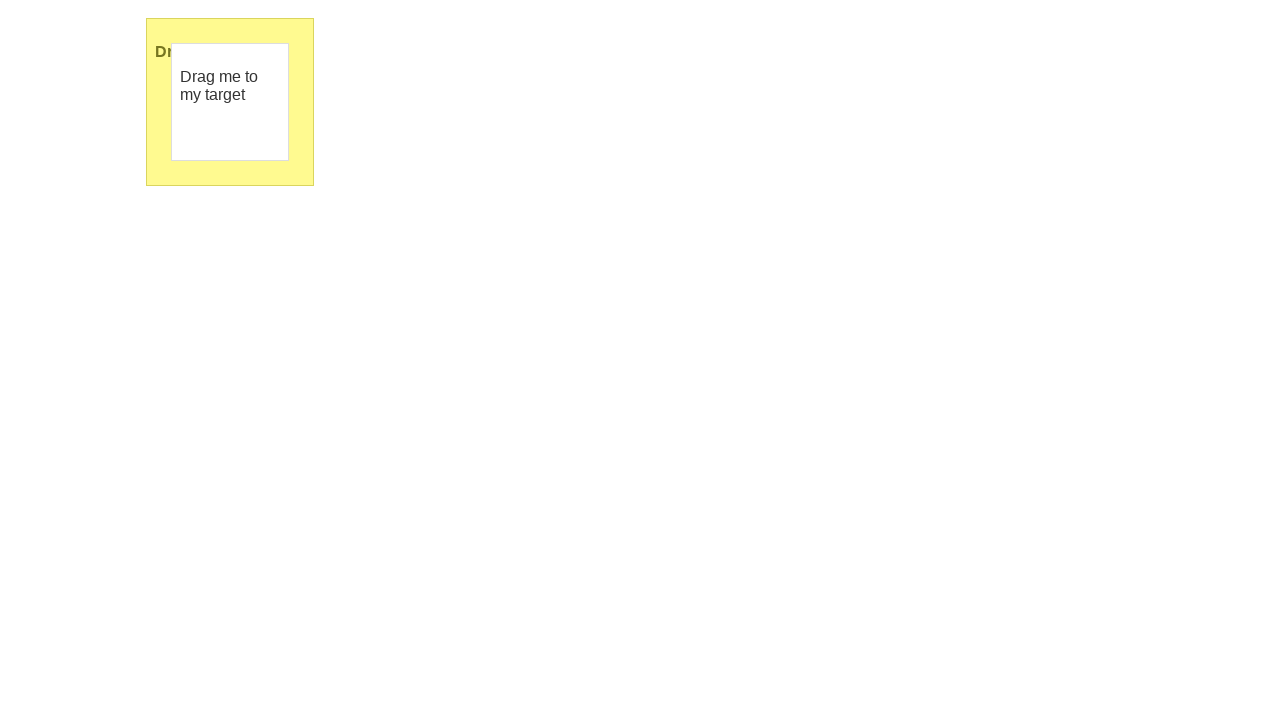